Tests opting out of A/B tests by adding the Optimizely opt-out cookie on the homepage before navigating to the A/B test page.

Starting URL: http://the-internet.herokuapp.com

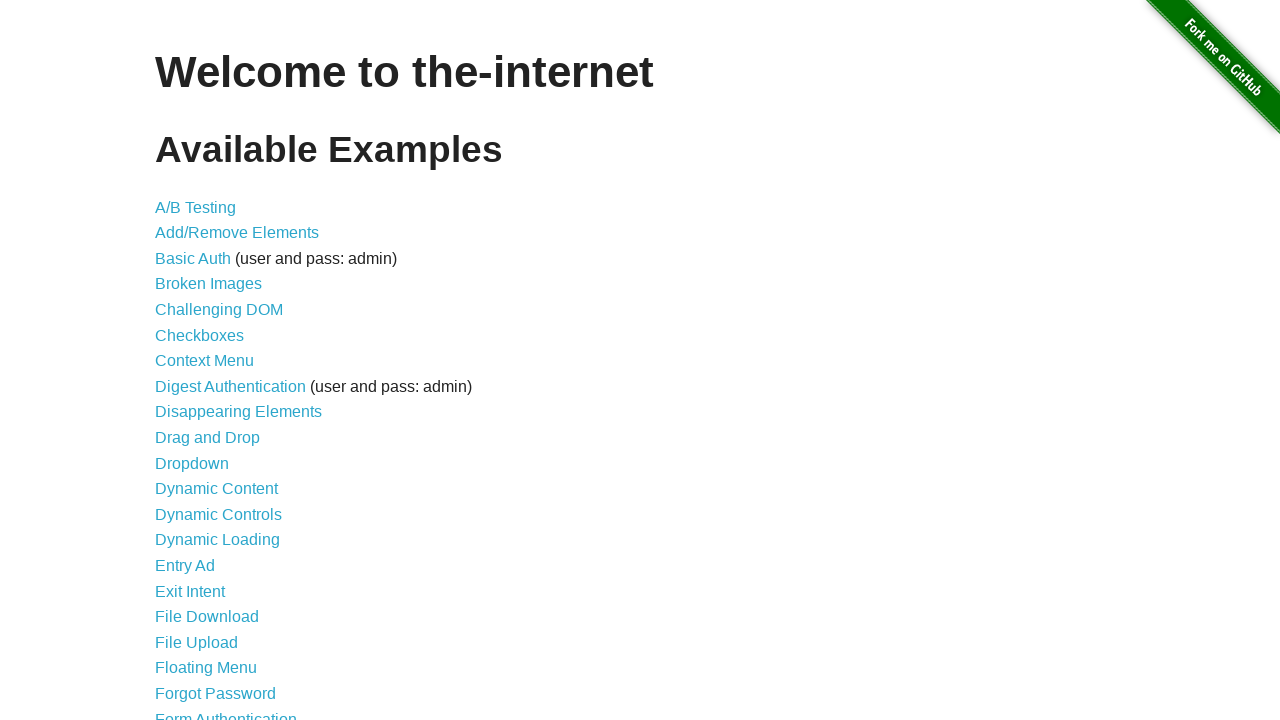

Added Optimizely opt-out cookie to context
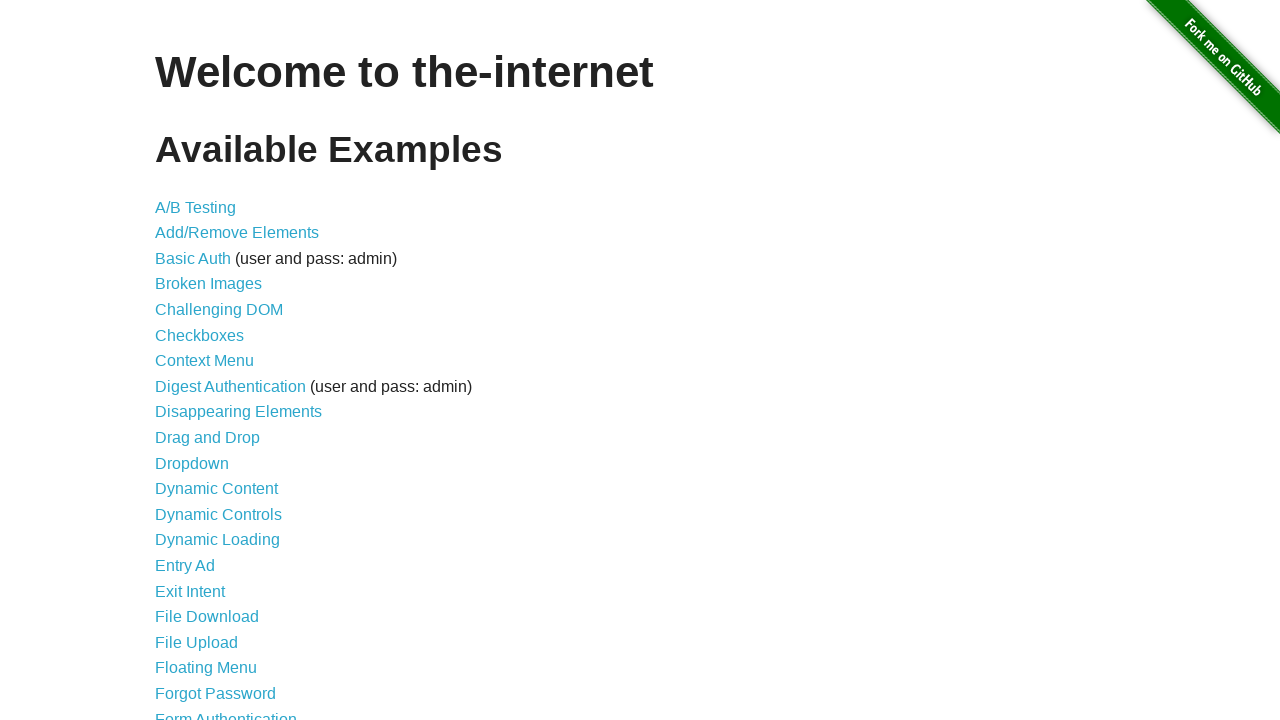

Navigated to A/B test page
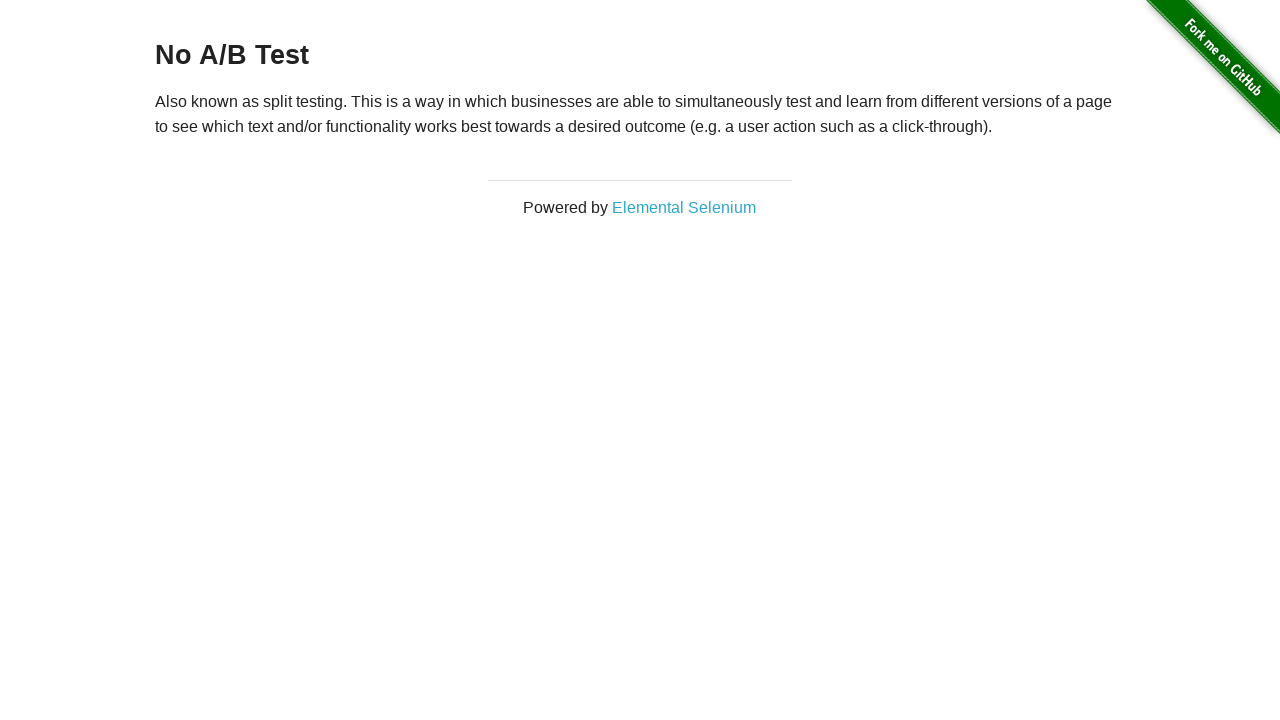

Retrieved heading text from page
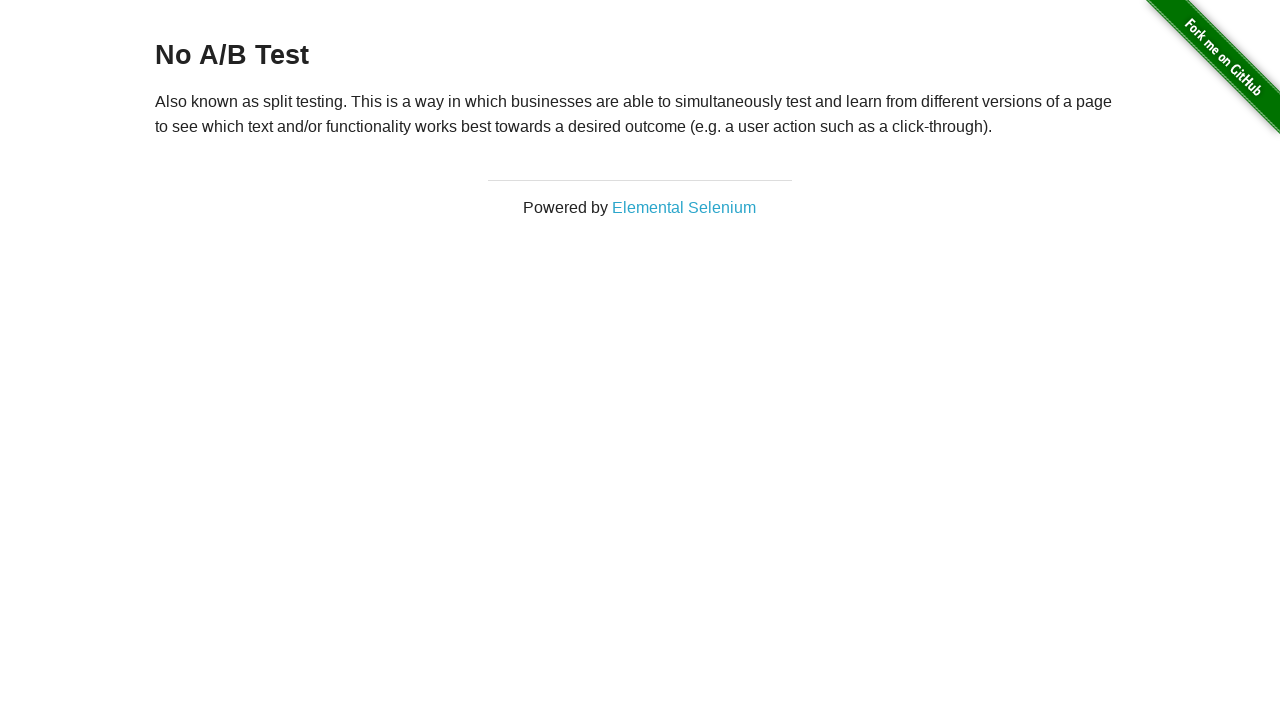

Verified heading displays 'No A/B Test' - opt-out cookie is working
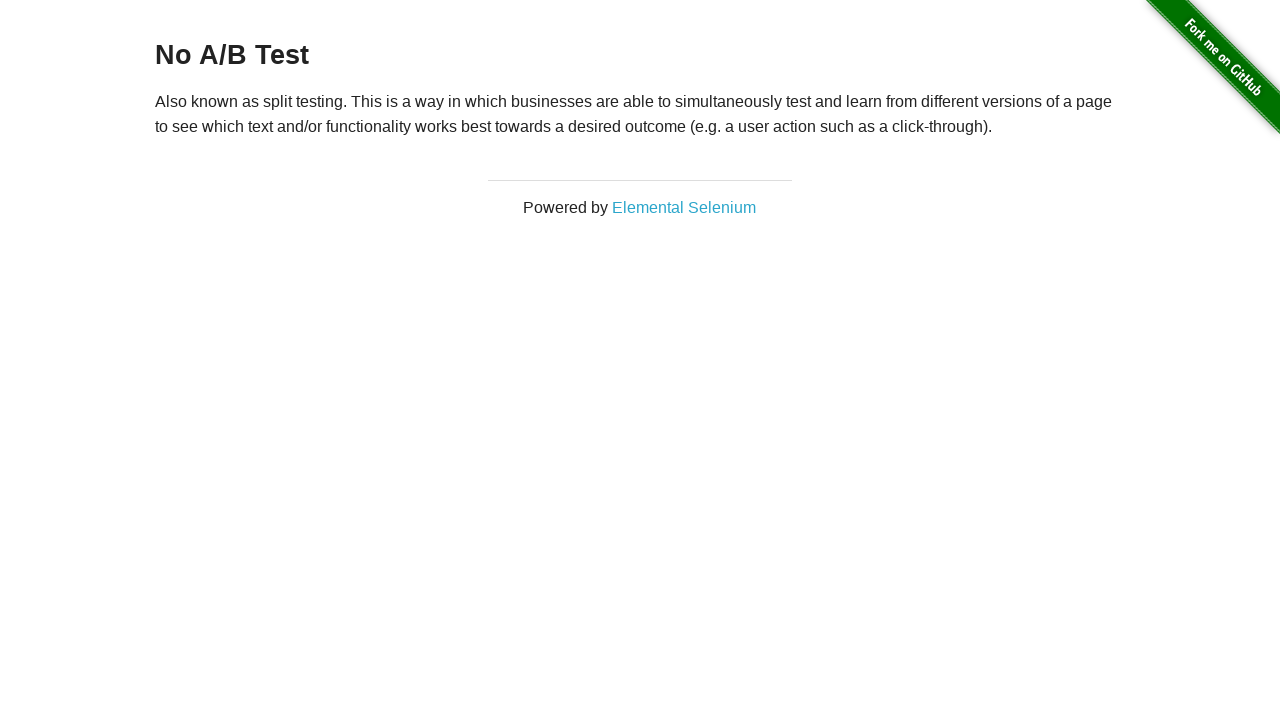

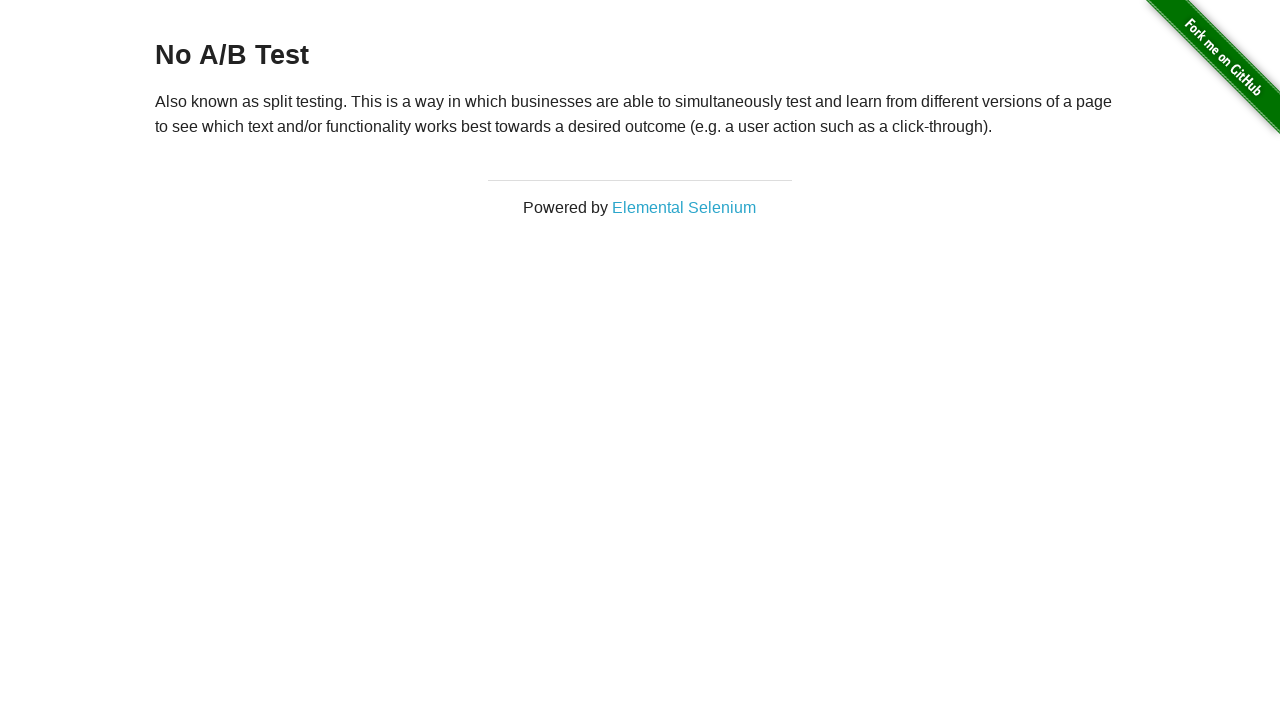